Tests relative locator functionality by interacting with form elements based on their position relative to other elements

Starting URL: https://rahulshettyacademy.com/angularpractice/

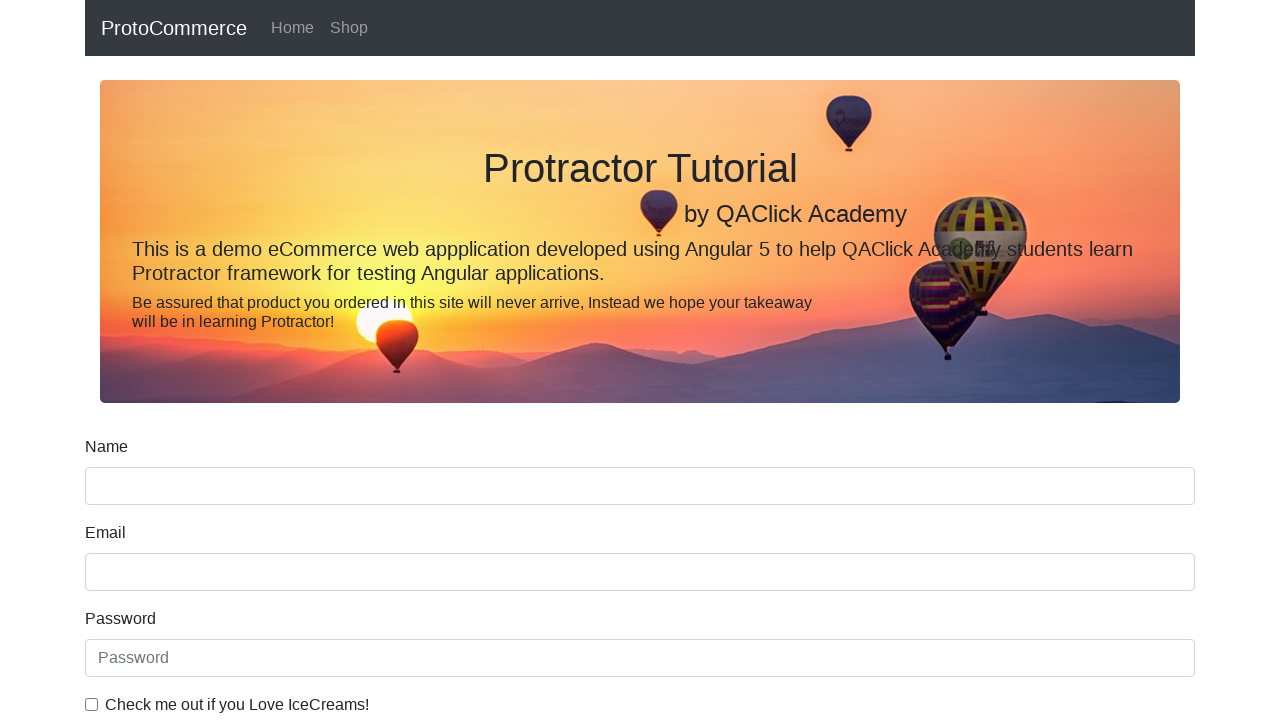

Retrieved text content of Name label
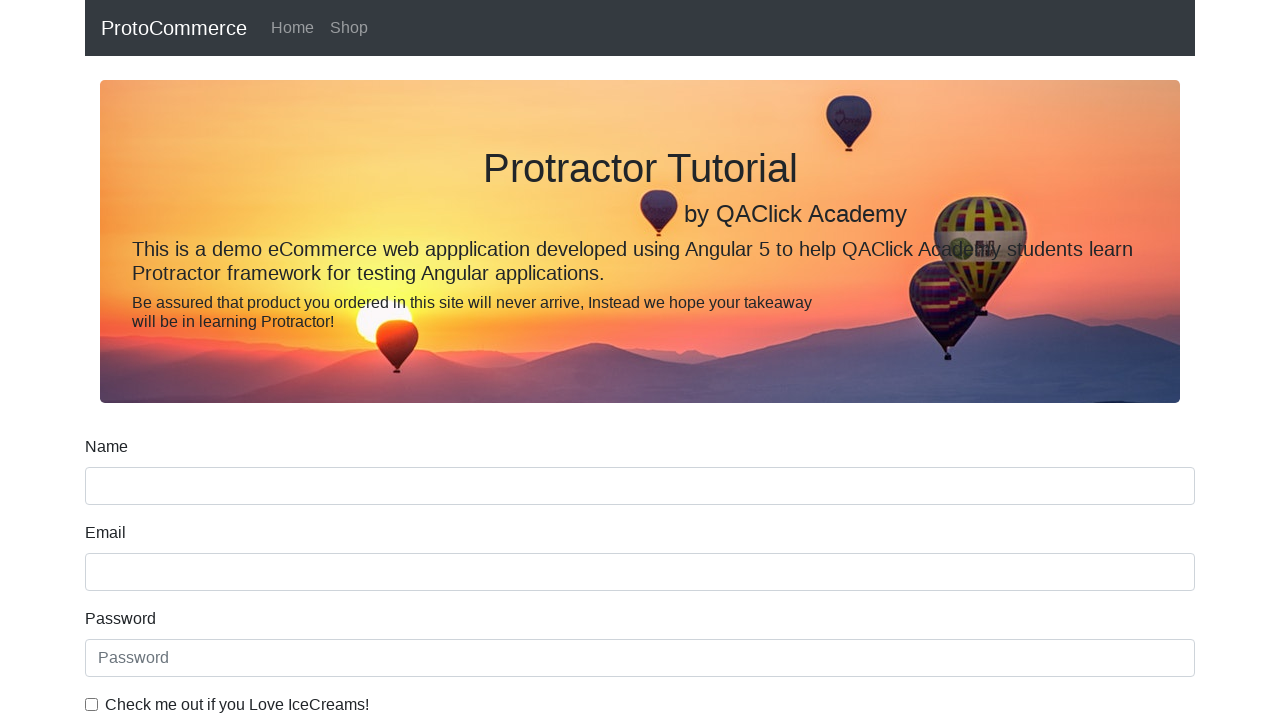

Clicked on the date input field at (640, 412) on xpath=//input[@name='bday']
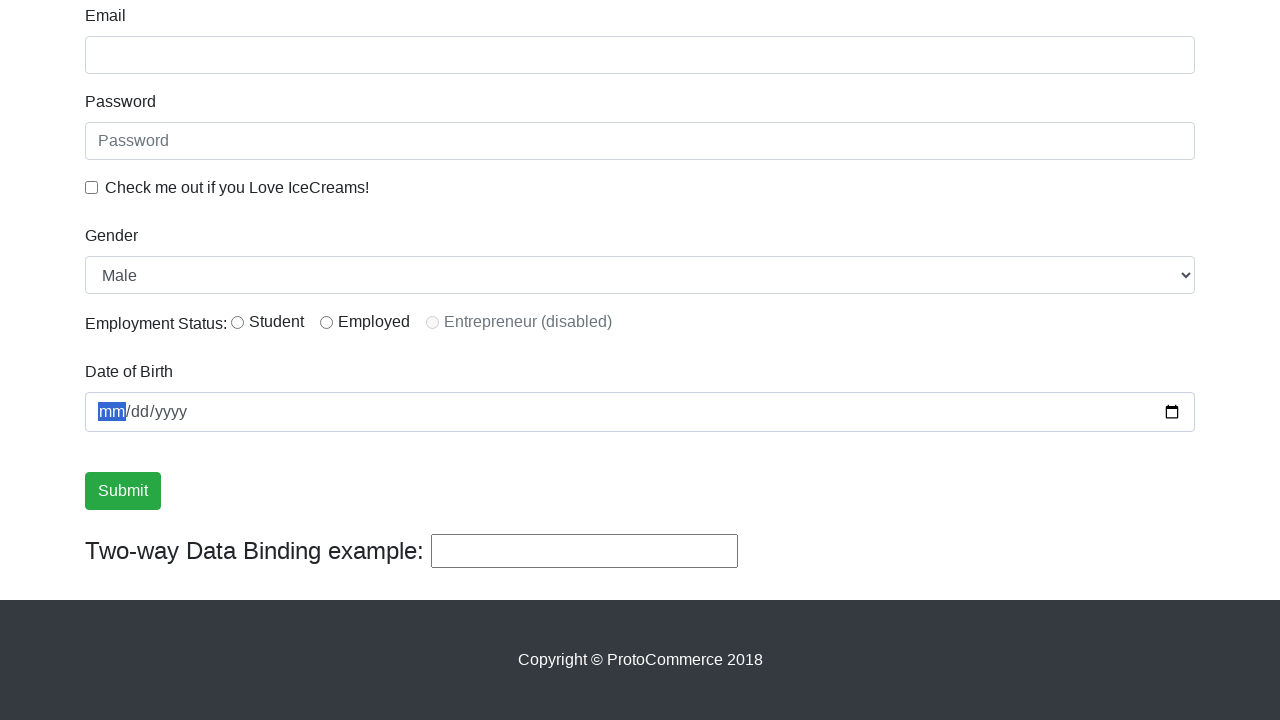

Clicked the IceCreams checkbox at (92, 187) on xpath=//input[@id='exampleCheck1']
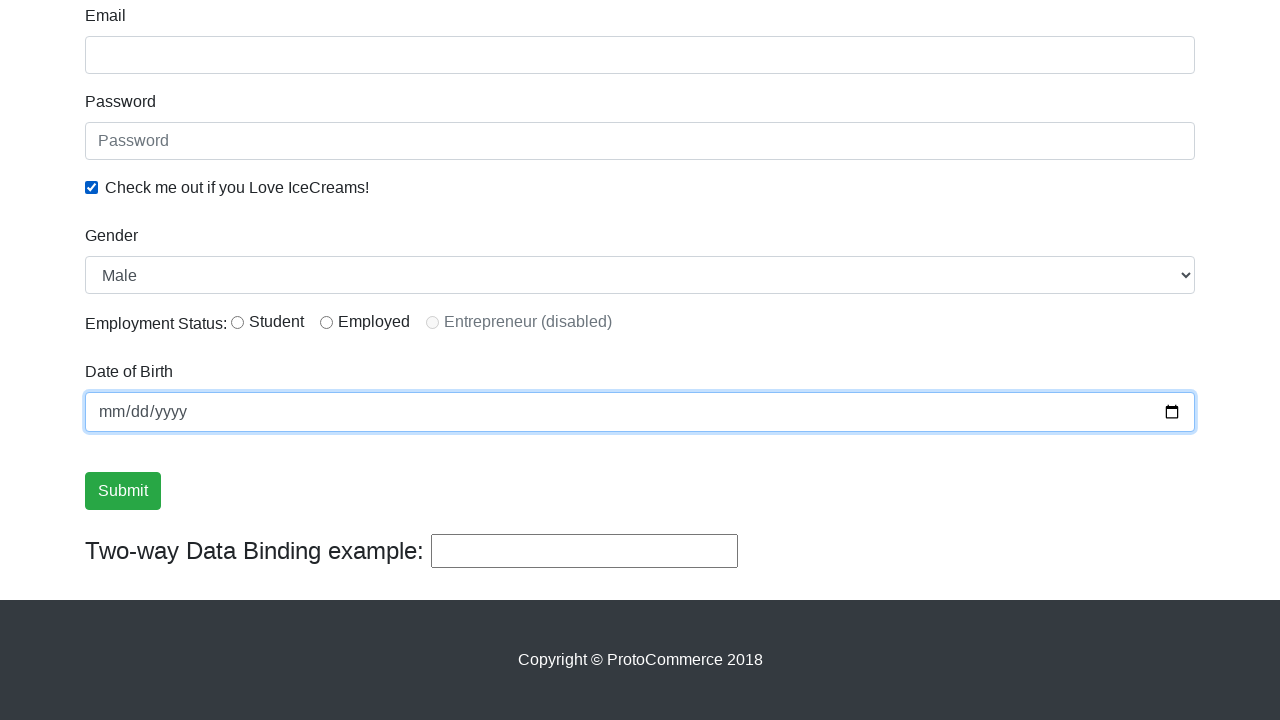

Retrieved text content of Student label
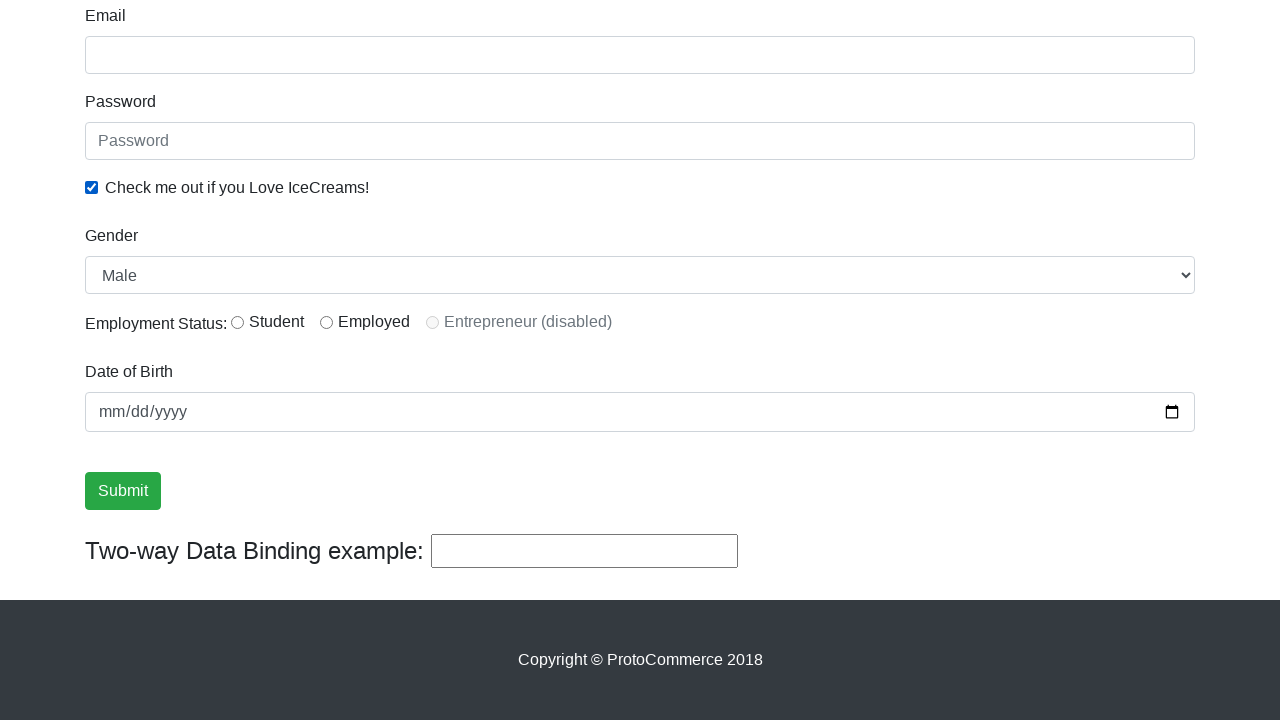

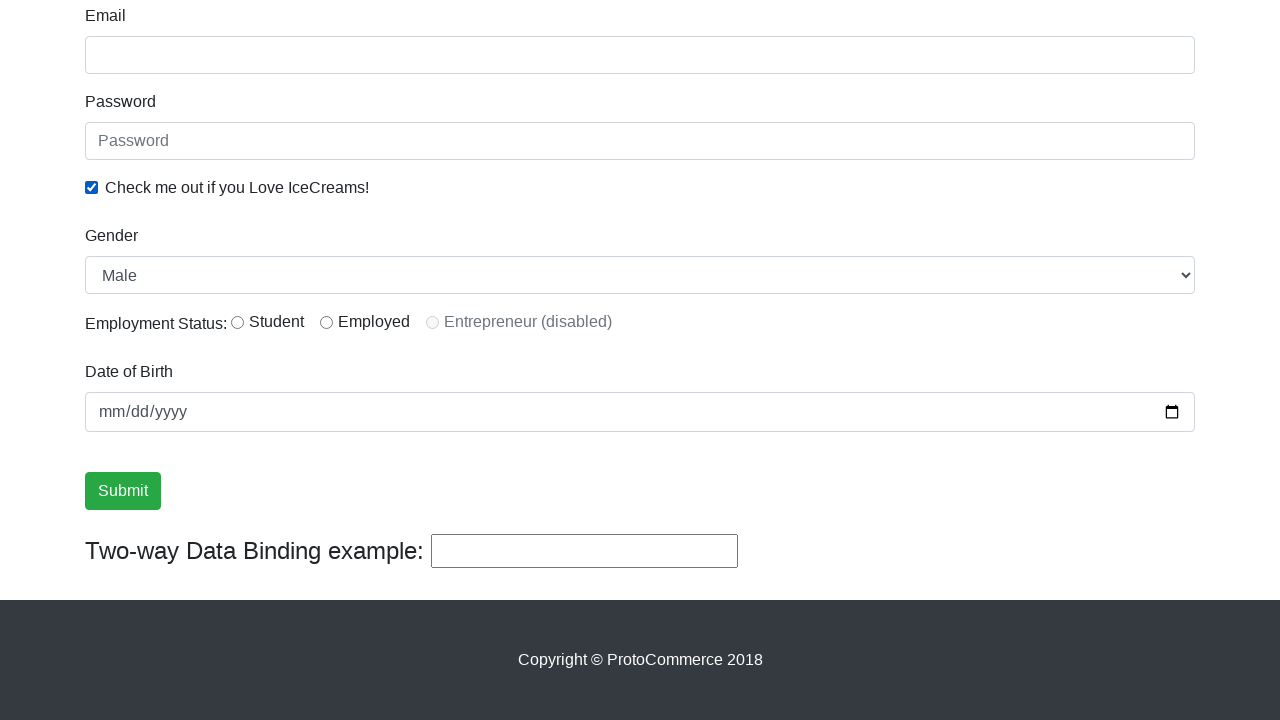